Navigates to zero.webappsecurity.com, clicks on a microfocus link to open a new window, and demonstrates window switching between multiple browser windows

Starting URL: http://zero.webappsecurity.com

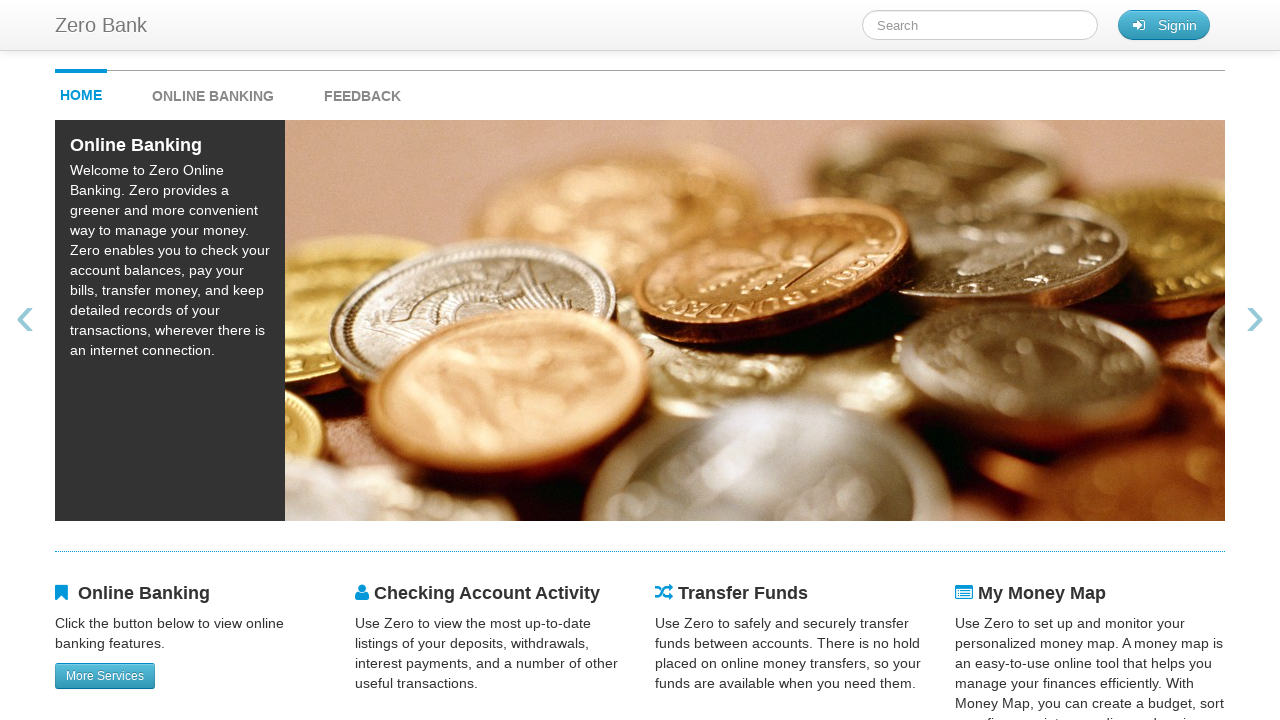

Navigated to zero.webappsecurity.com
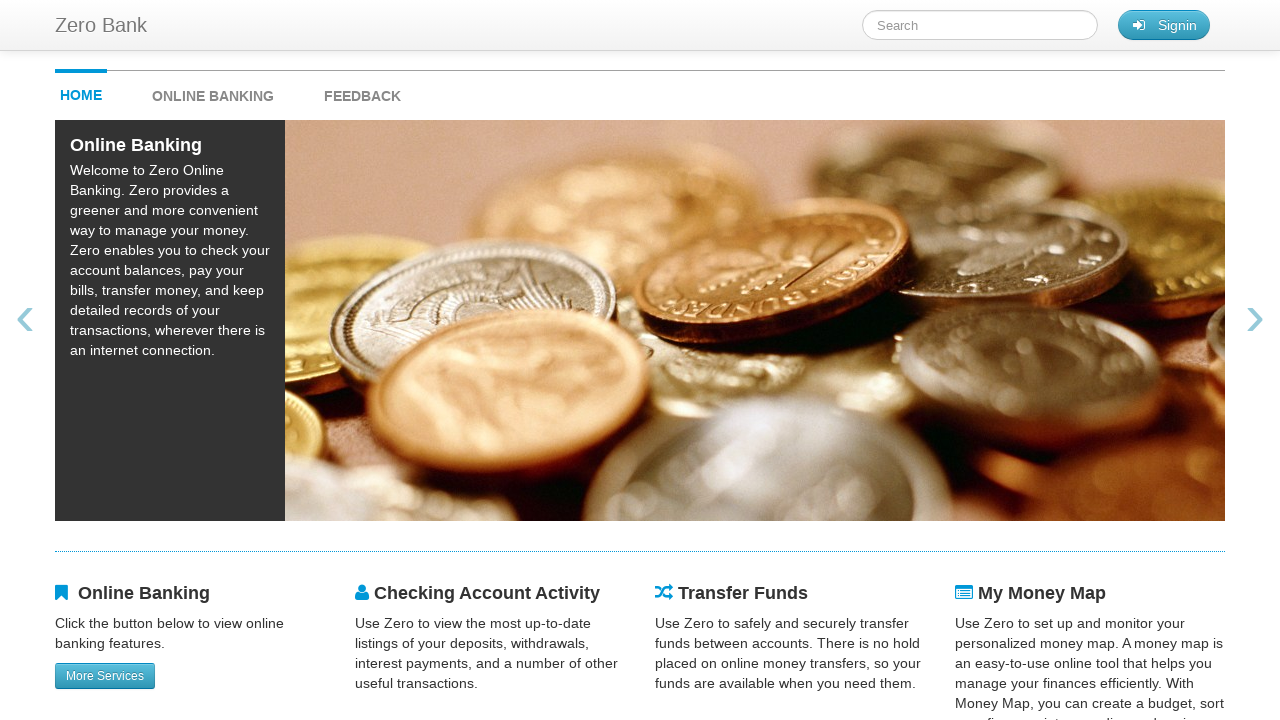

Clicked on microfocus link to open new window at (994, 619) on (//a[contains(text(),'microfocus')])[1]
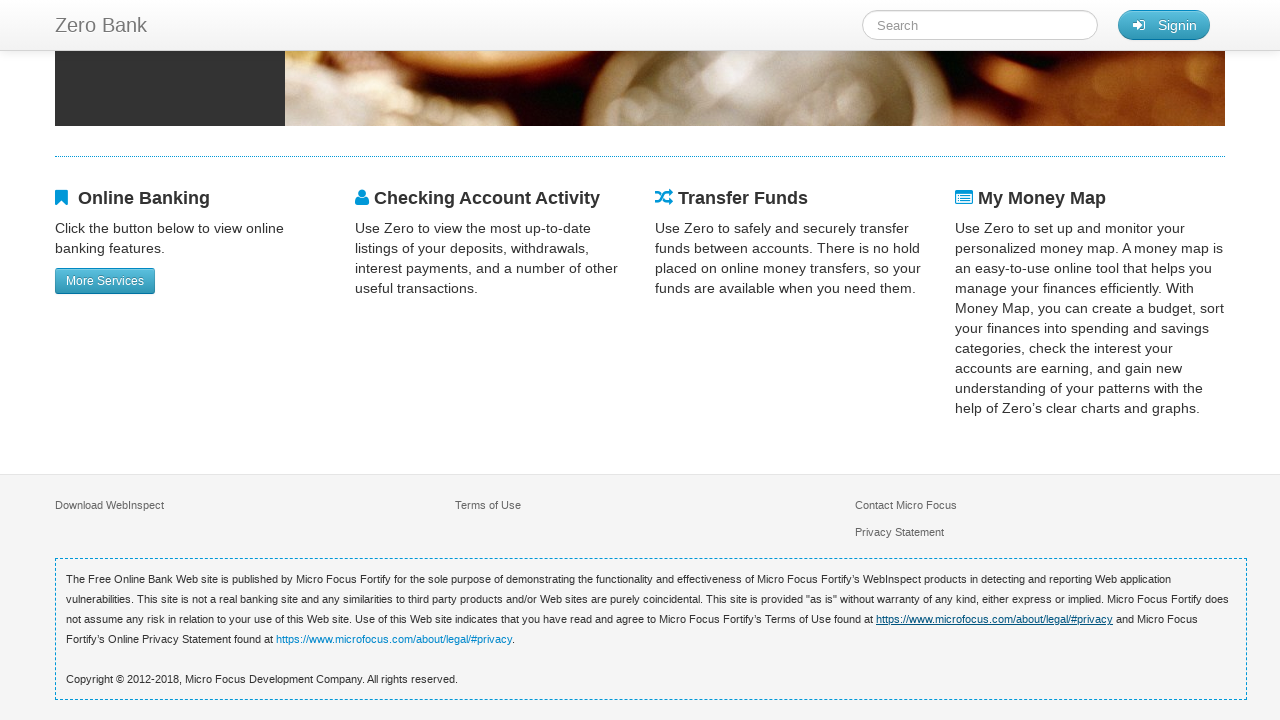

New window opened and captured
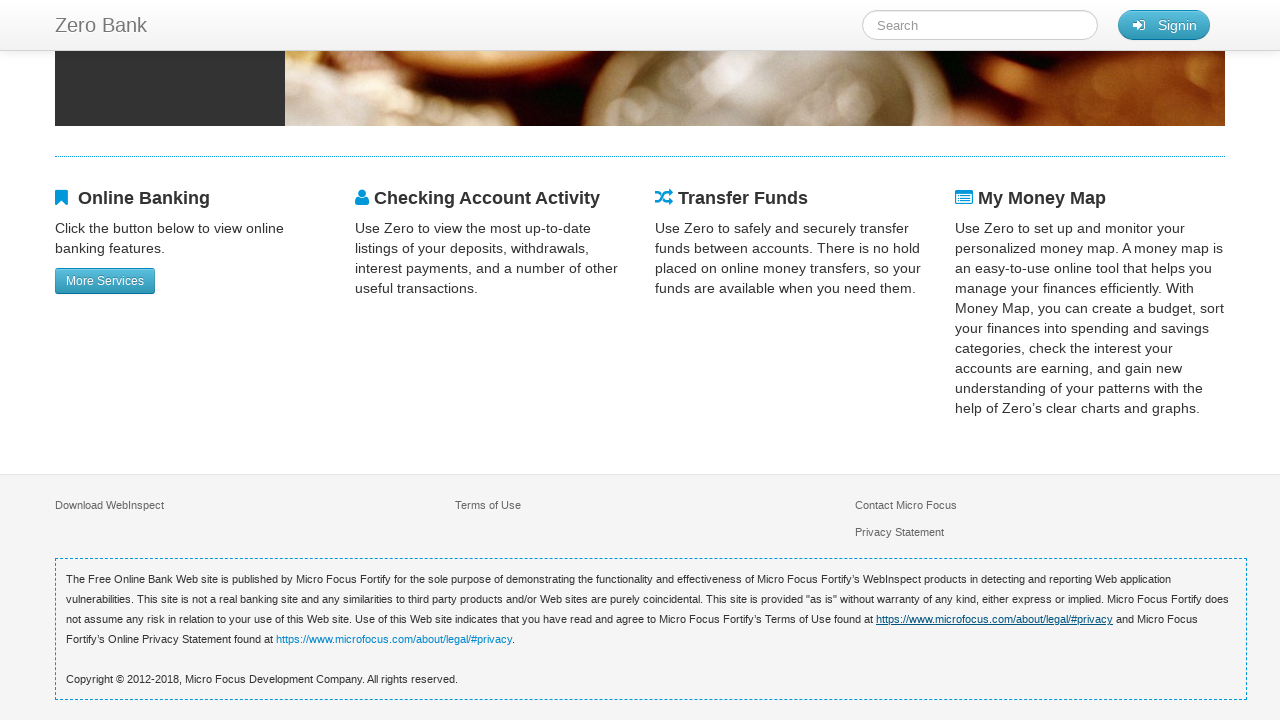

Original window title: <bound method Page.title of <Page url='http://zero.webappsecurity.com/'>>
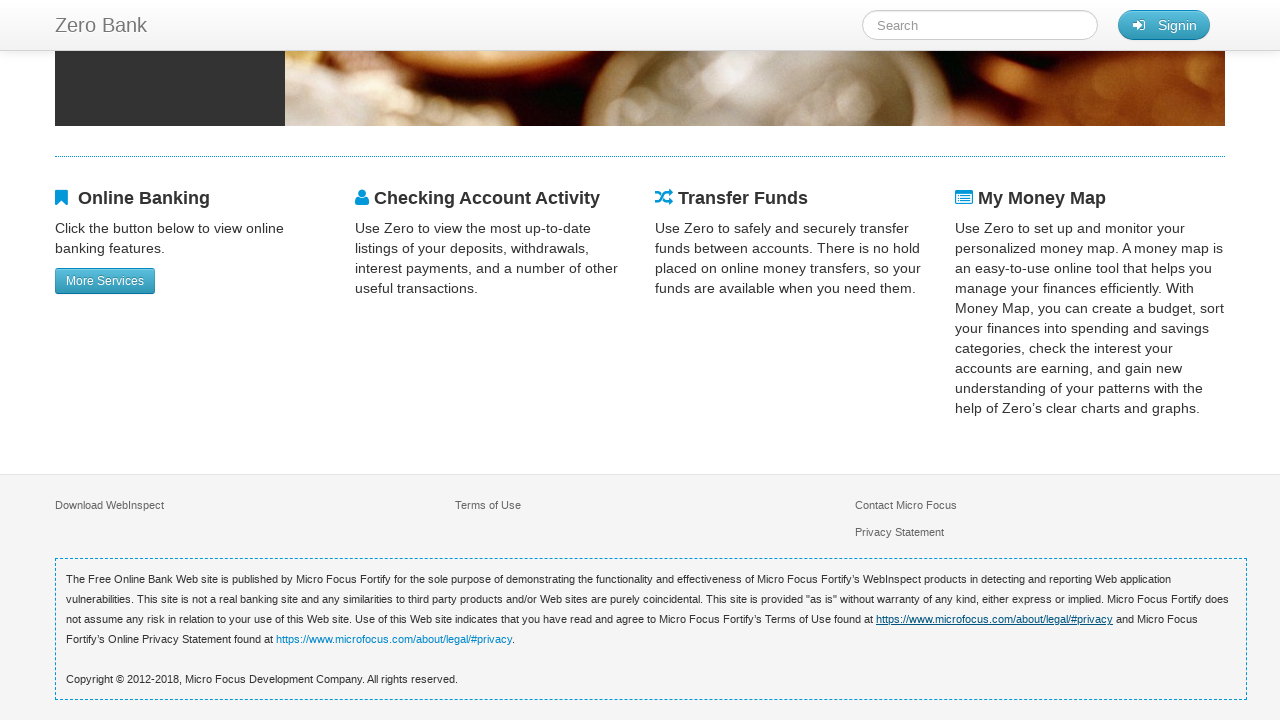

New window title: <bound method Page.title of <Page url='https://www.opentext.com/about/legal/website-terms-of-use#privacy'>>
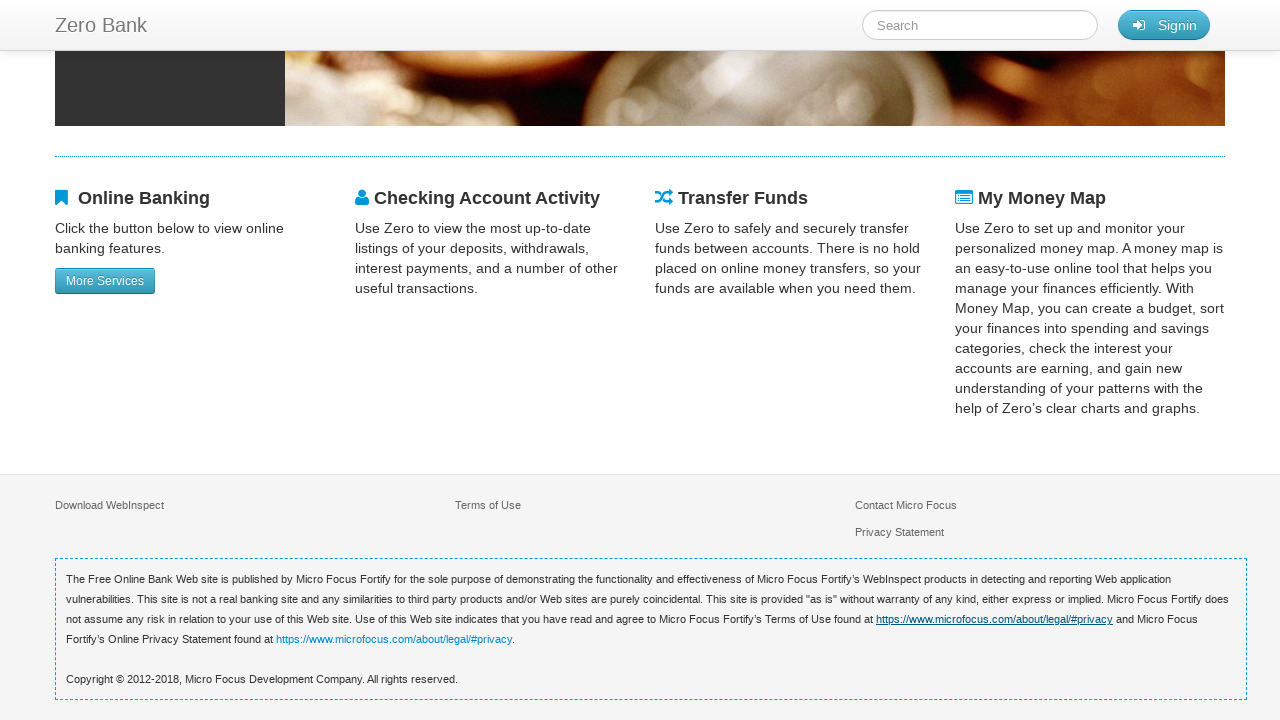

Switched back to original window
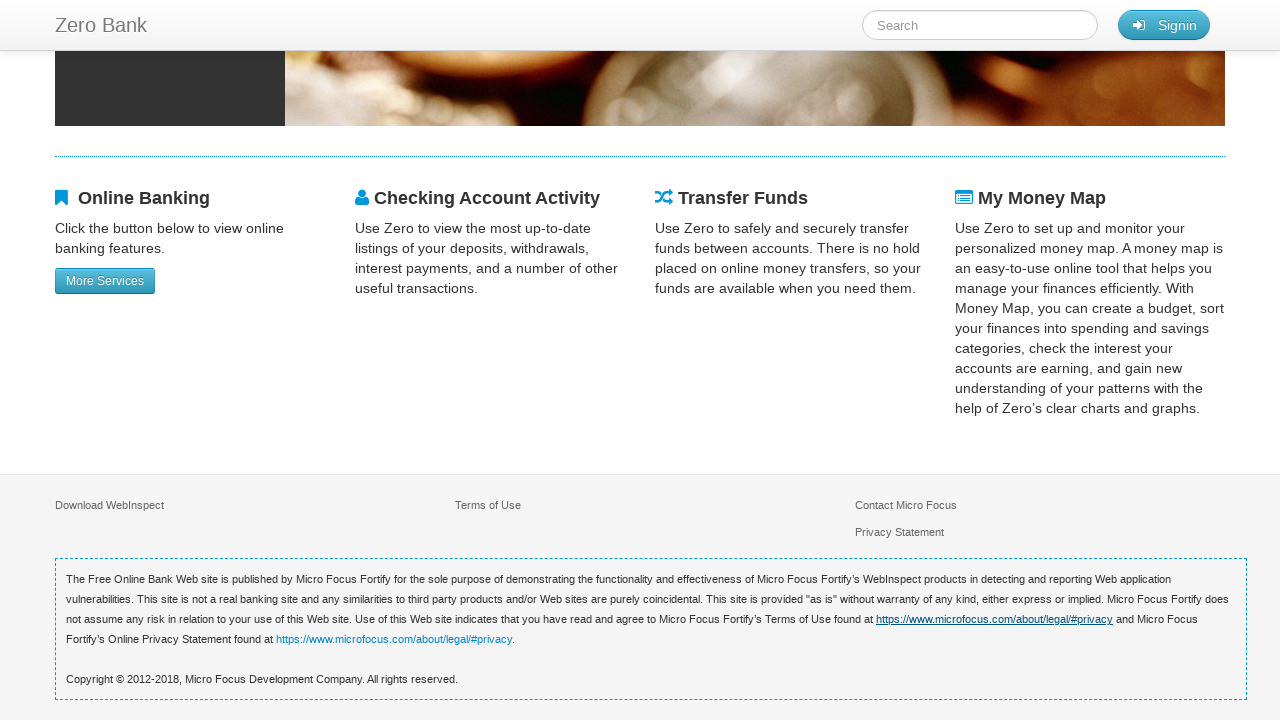

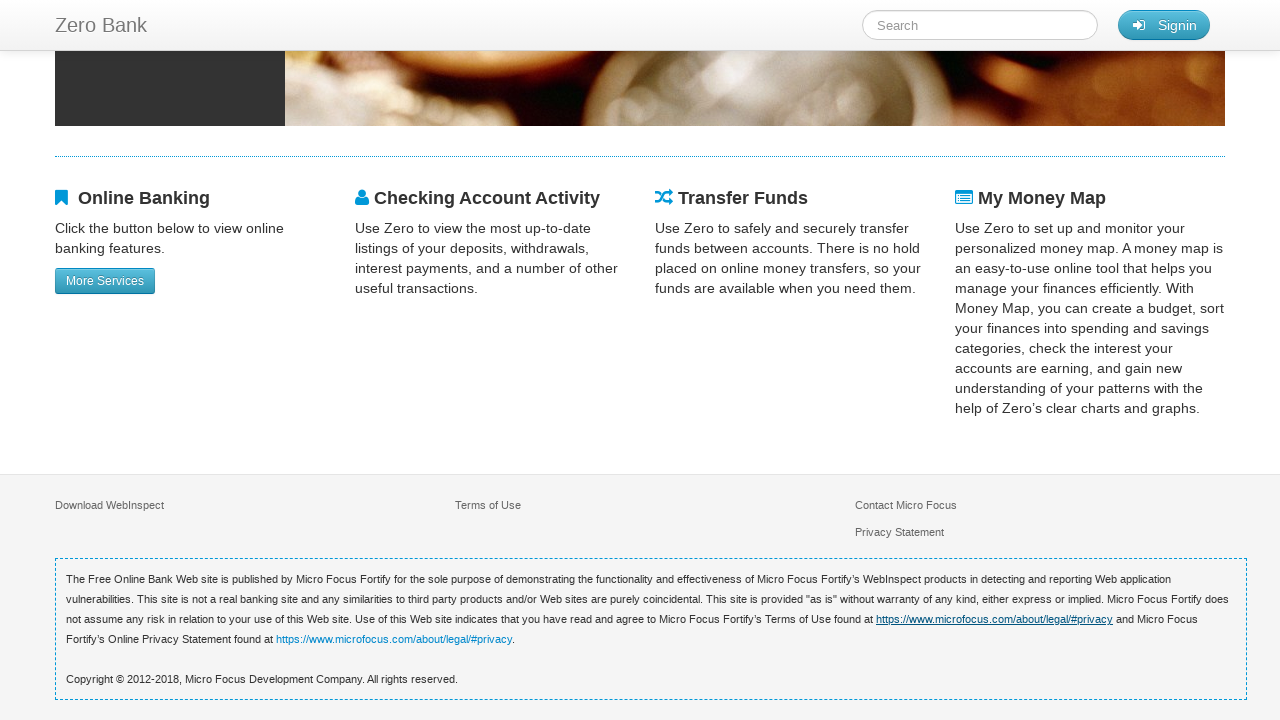